Tests drag and drop functionality by dragging the "Drag me" element and dropping it onto the "Drop here" target, then verifies the text changes to "Dropped!"

Starting URL: https://demoqa.com/droppable

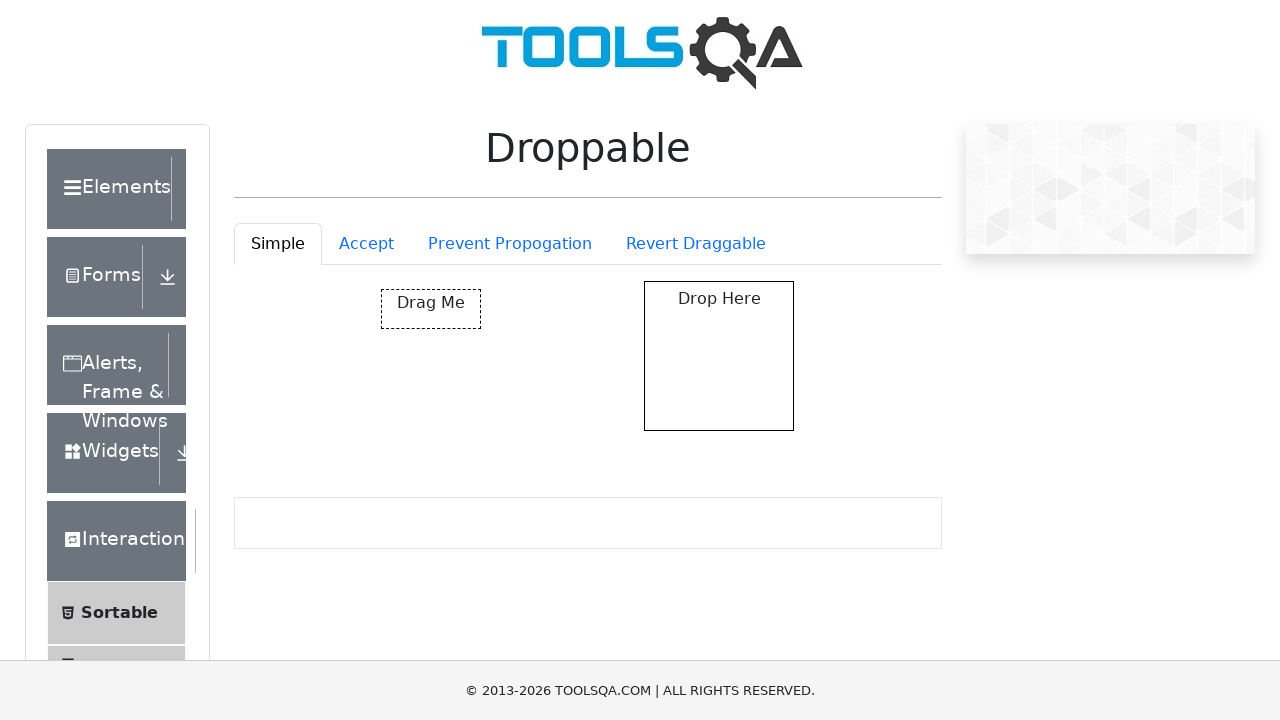

Located the draggable 'Drag me' element
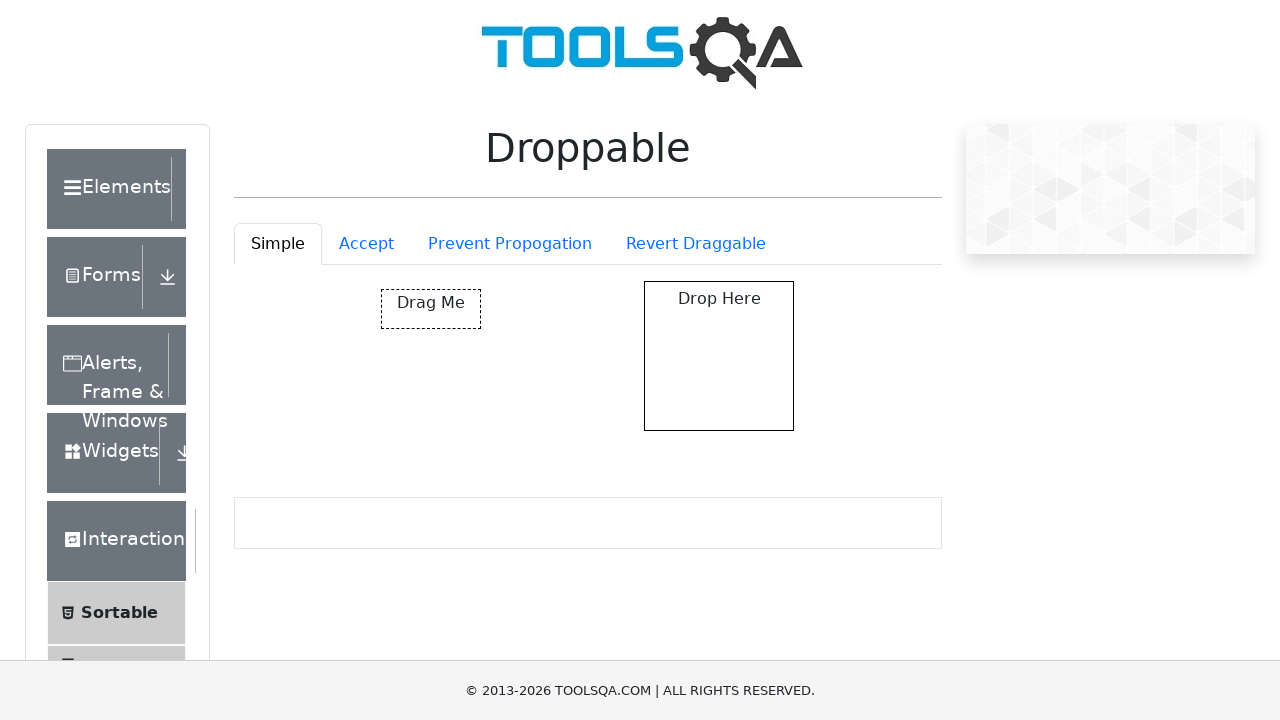

Located the drop target 'Drop here' element
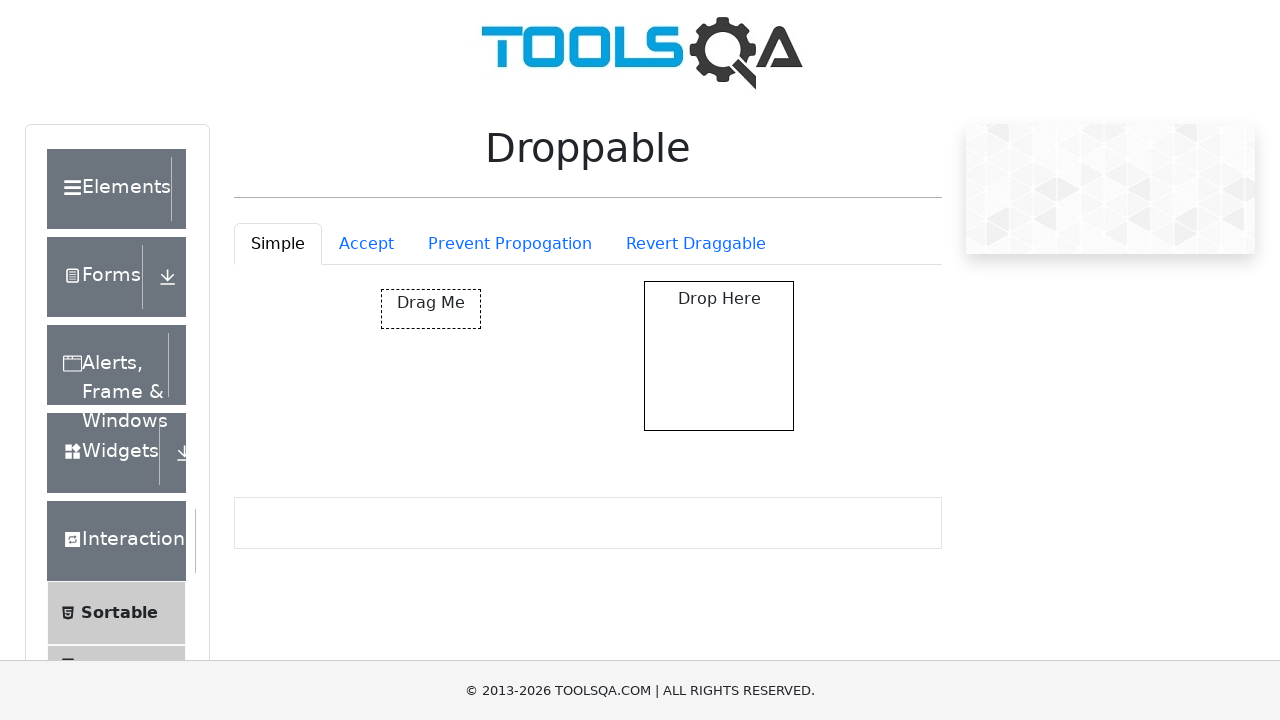

Dragged 'Drag me' element and dropped it onto 'Drop here' target at (719, 356)
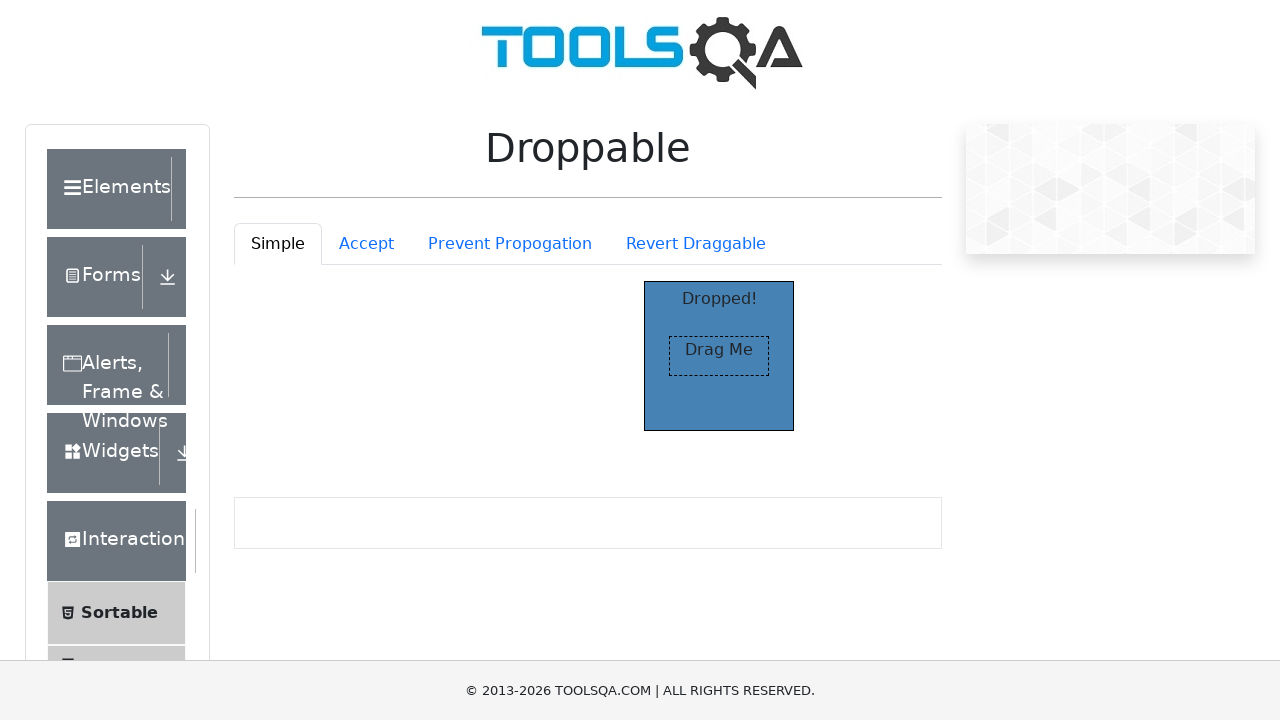

Verified that the text changed to 'Dropped!' confirming successful drop
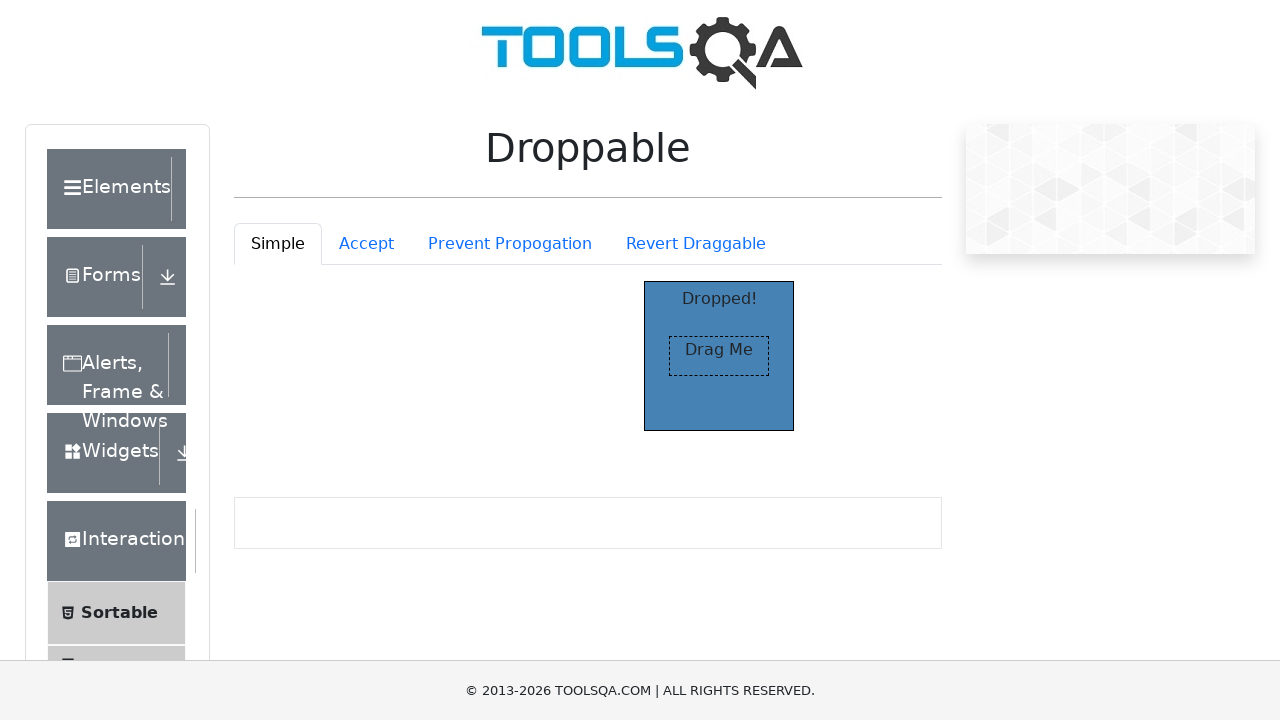

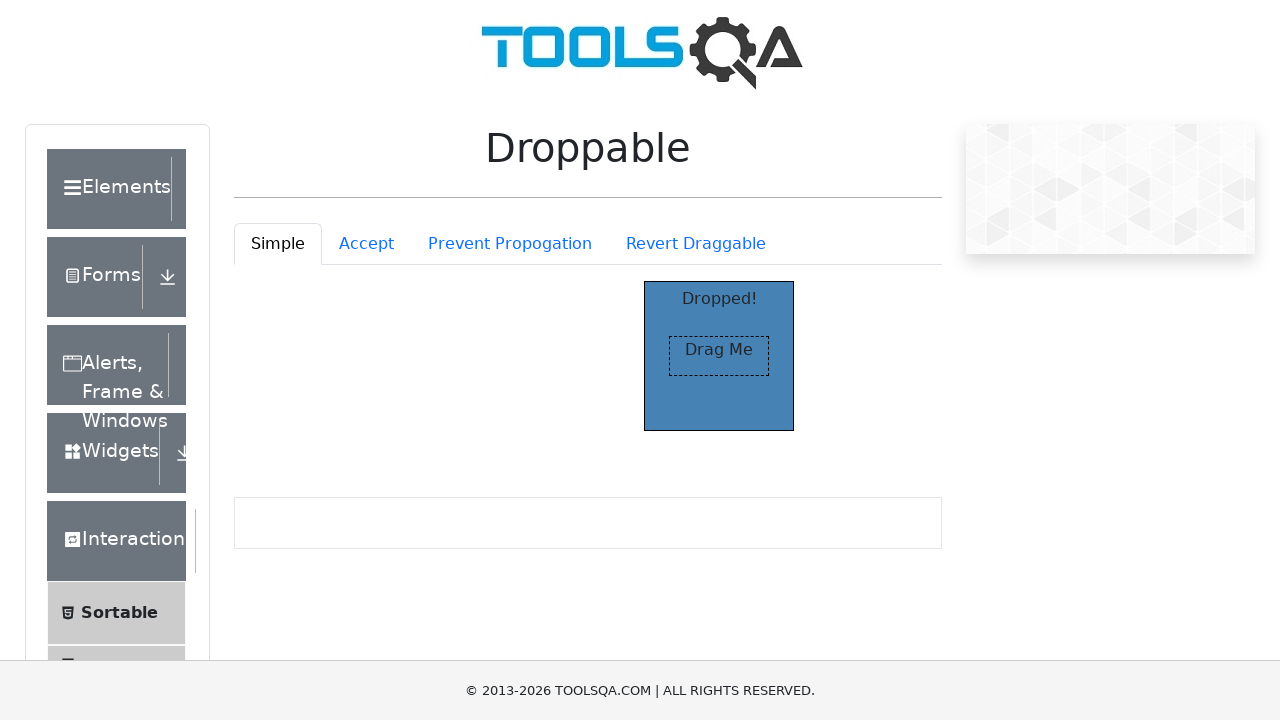